Navigates to a Maxi grocery store category page and waits for product links to load, verifying the page content is rendered properly.

Starting URL: https://www.maxi.ca/en/food/fruits-vegetables/c/28000

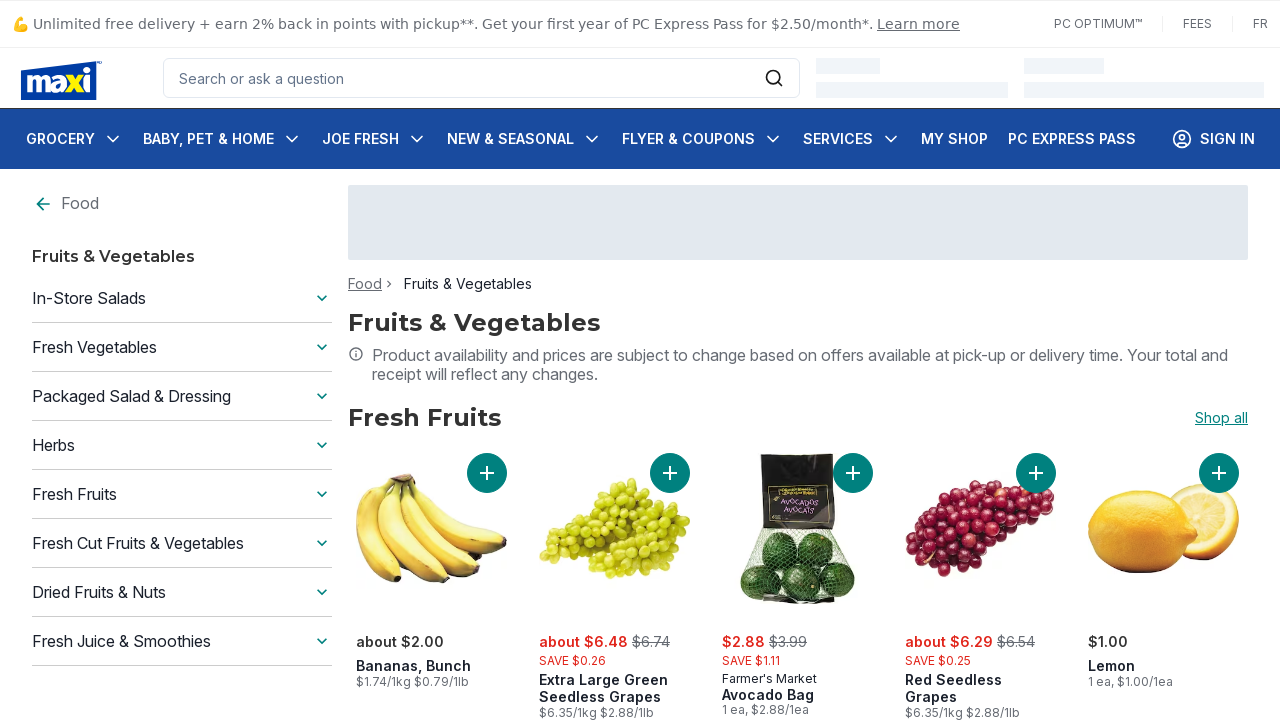

Navigated to Maxi grocery store fruits & vegetables category page
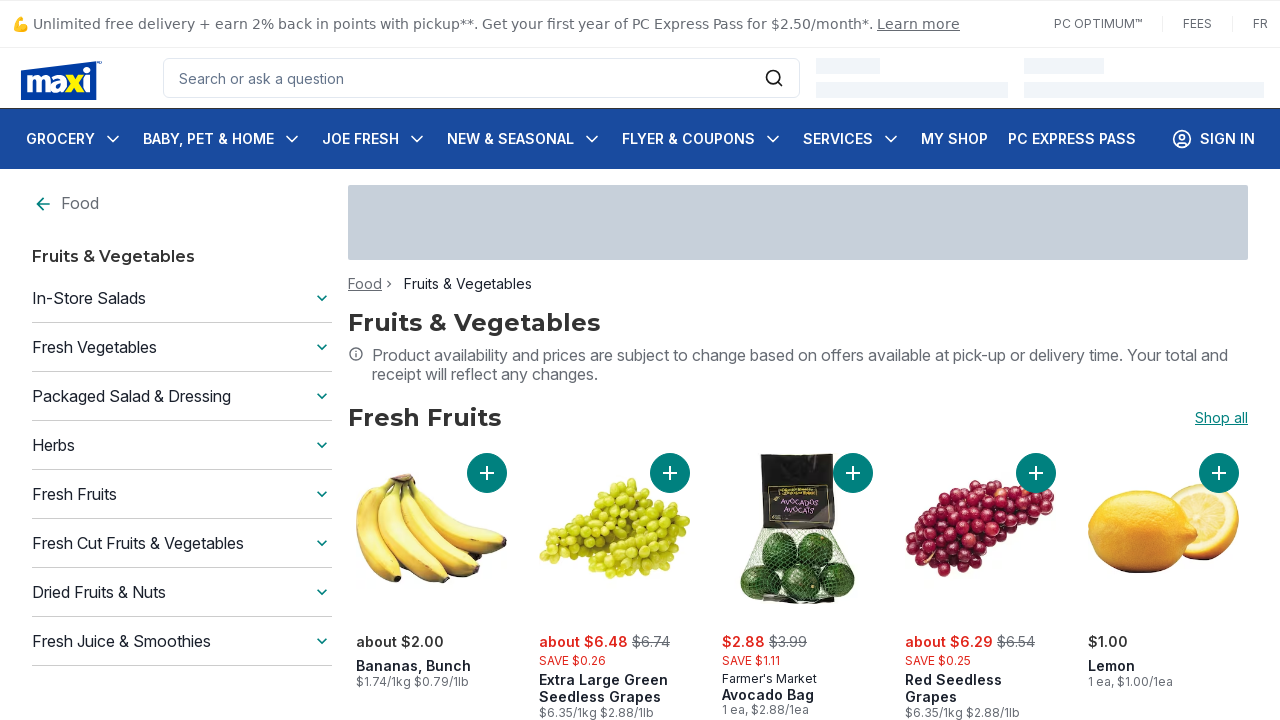

Product link overlays loaded on category page
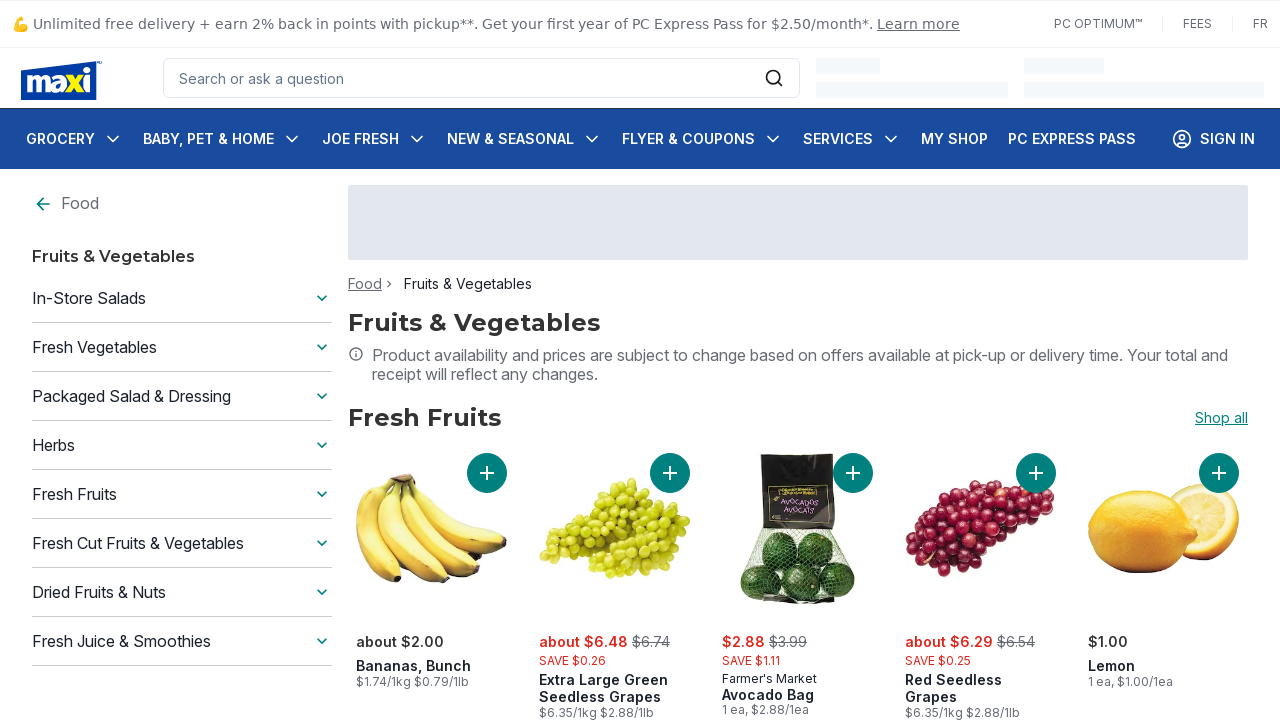

Located all product link elements on page
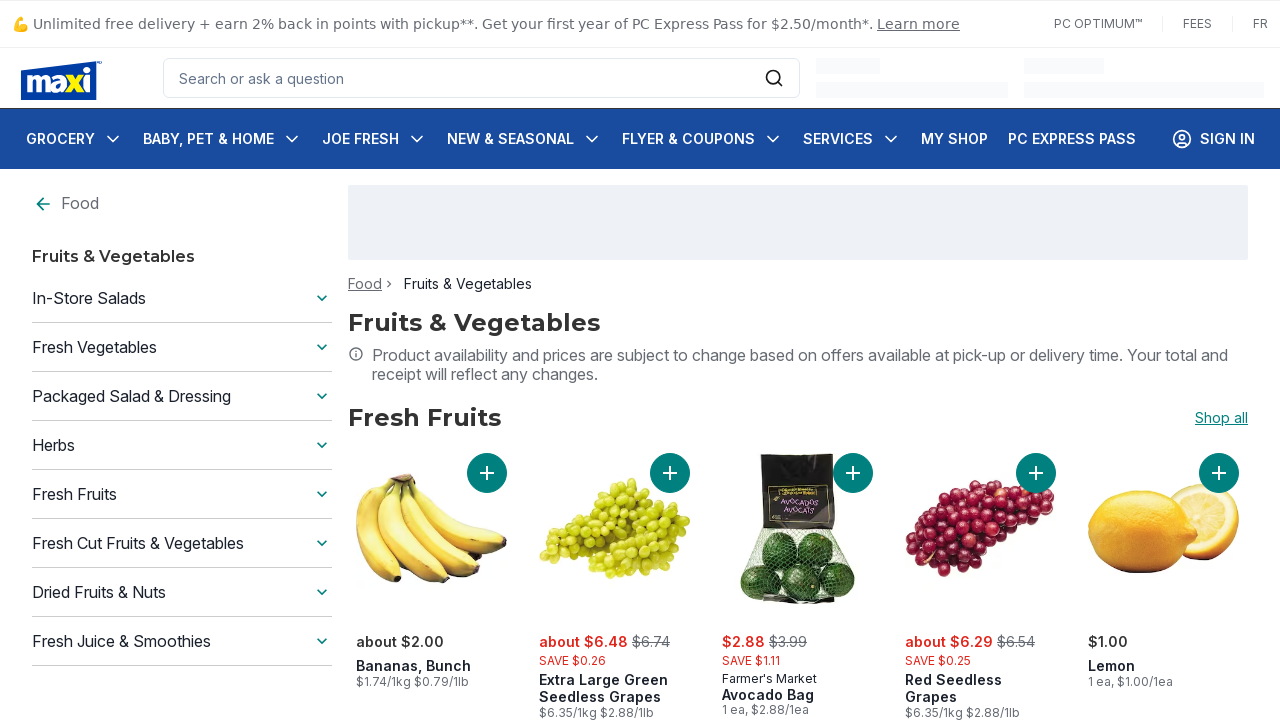

Verified 133 product links are present on the category page
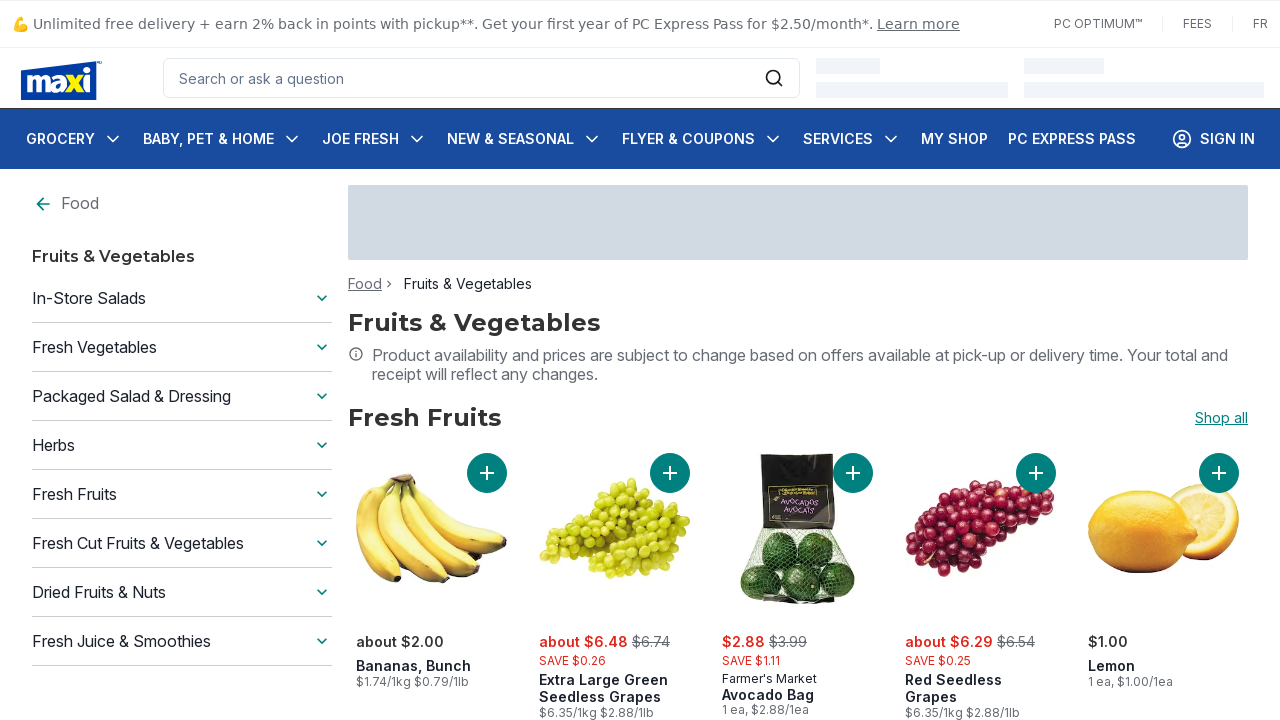

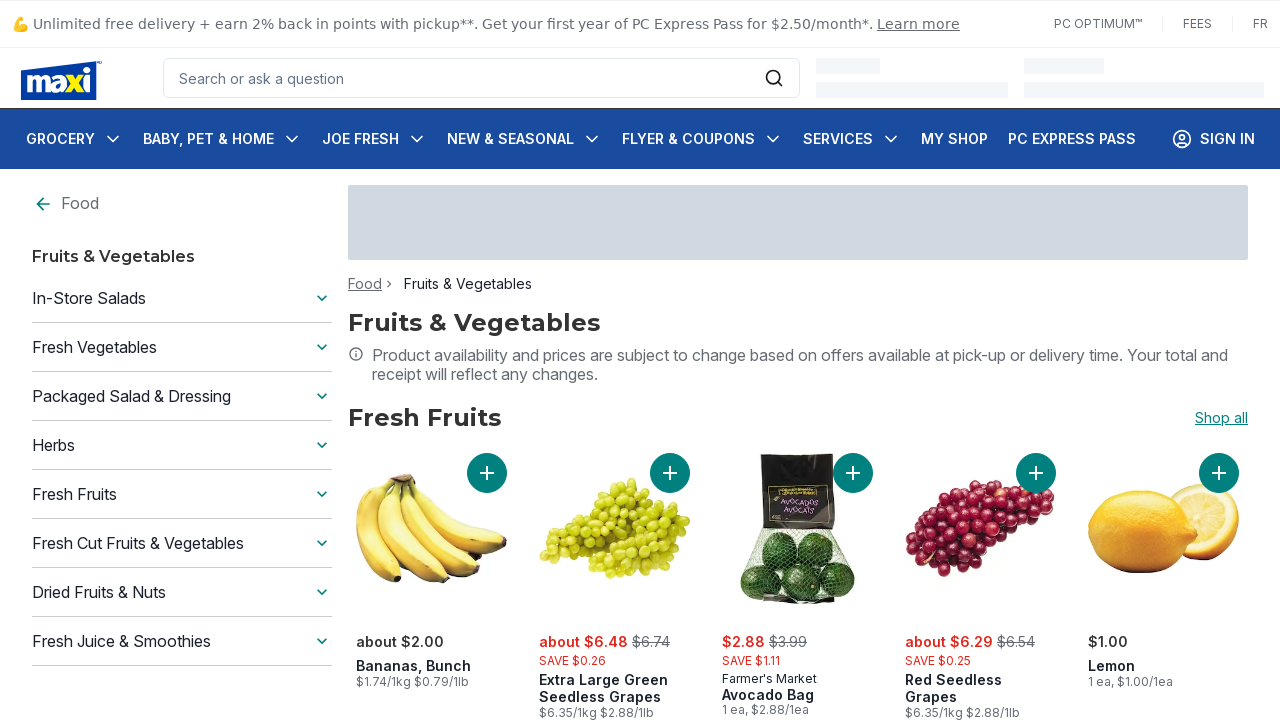